Tests iframe interaction by switching between frames and filling text inputs in both single and nested iframe scenarios

Starting URL: https://demo.automationtesting.in/Frames.html

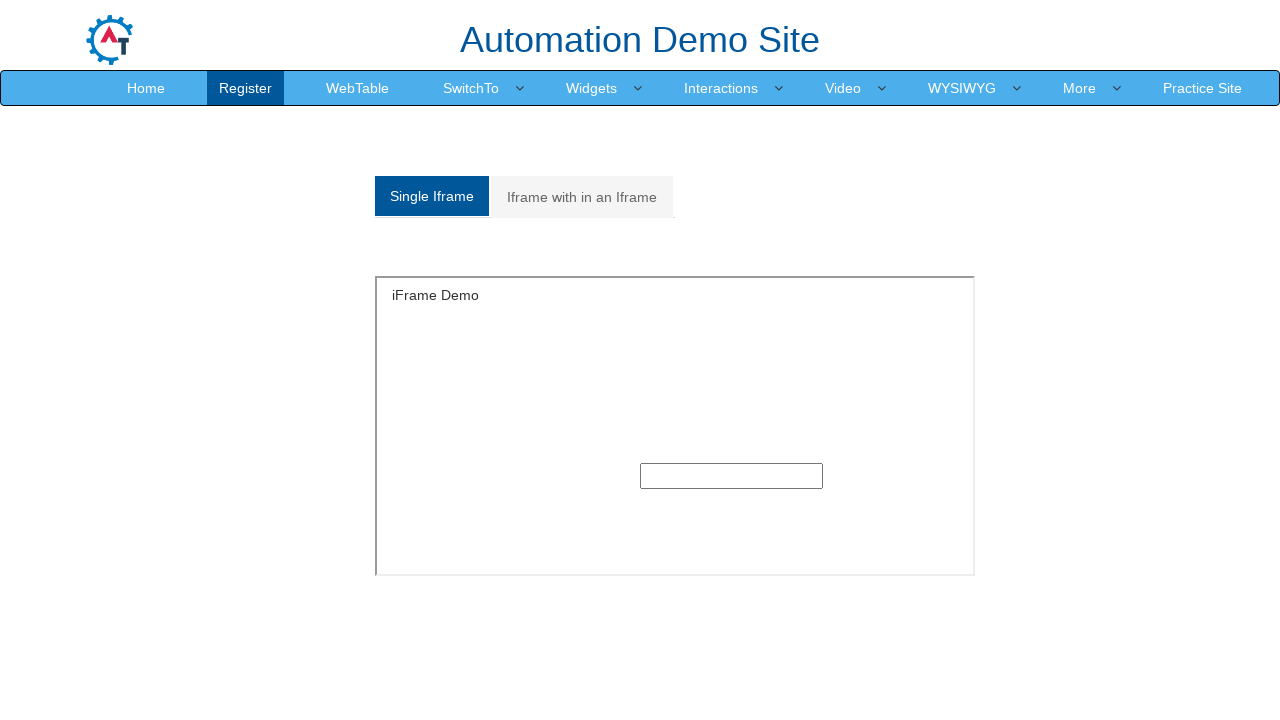

Located first iframe on the page
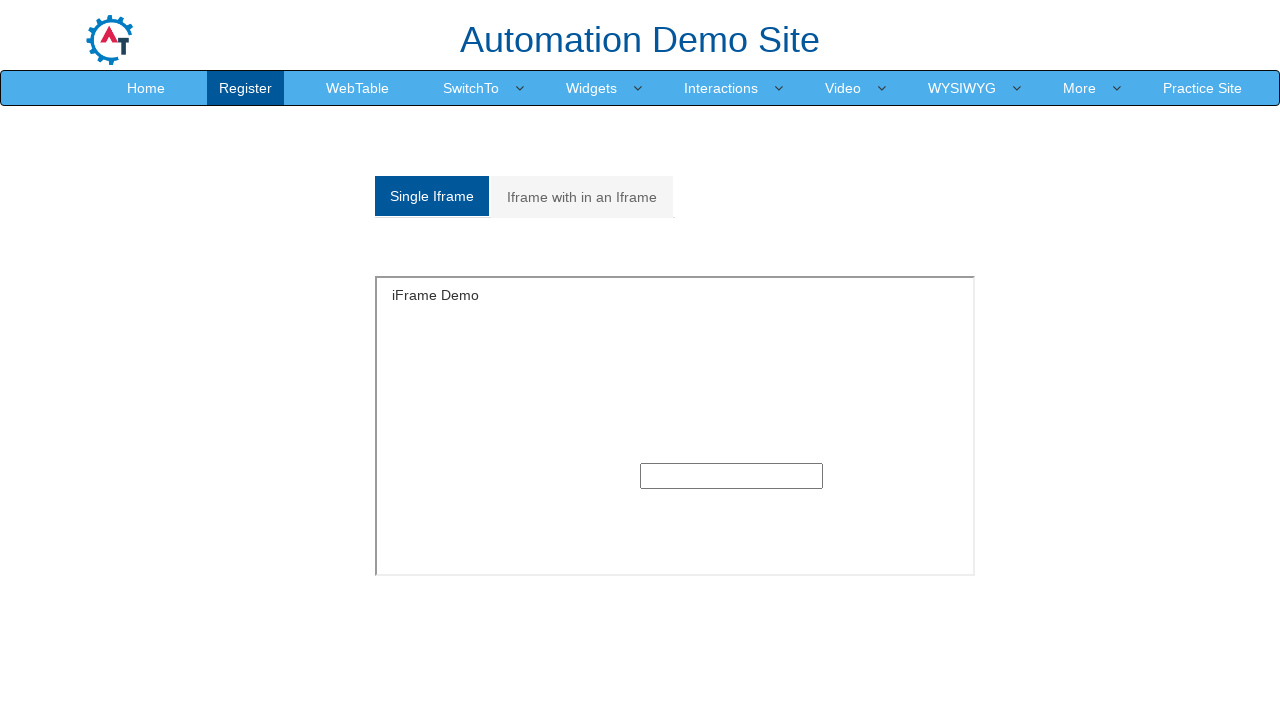

Filled text input in first iframe with 'Java' on iframe >> nth=0 >> internal:control=enter-frame >> input[type='text']
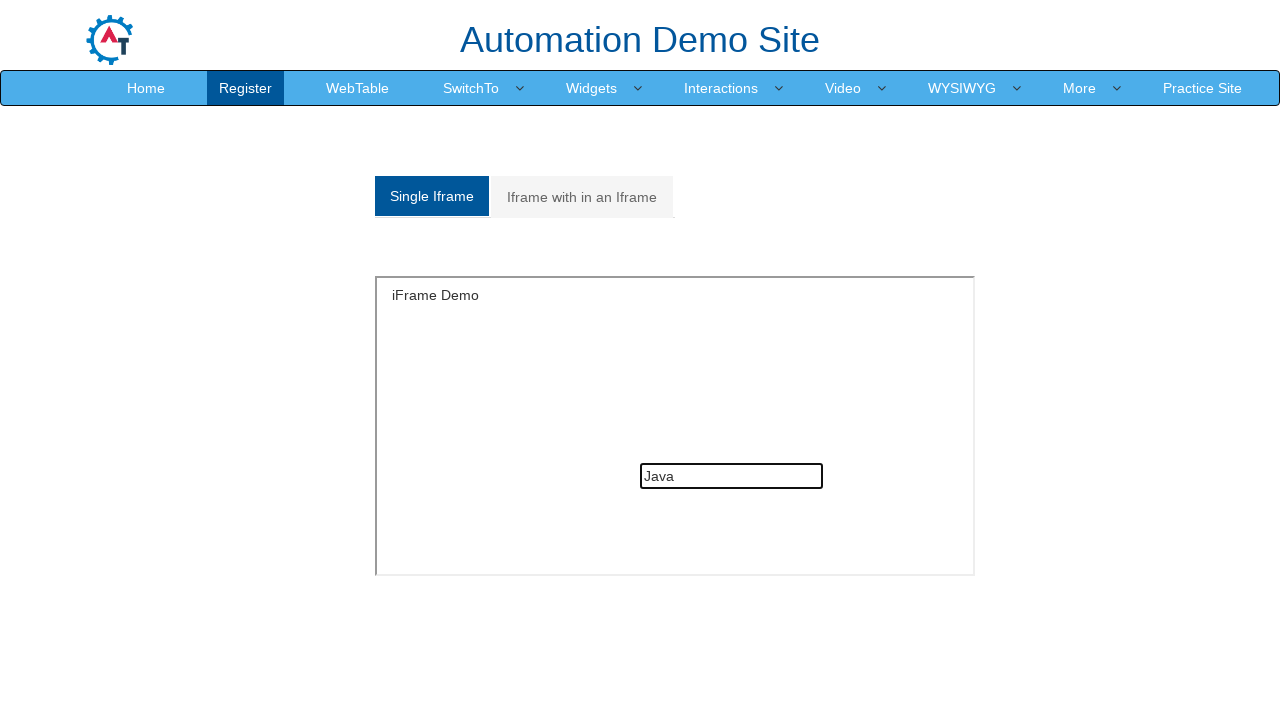

Clicked second analytics tab to switch to nested iframe example at (582, 197) on (//a[@class='analystic'])[2]
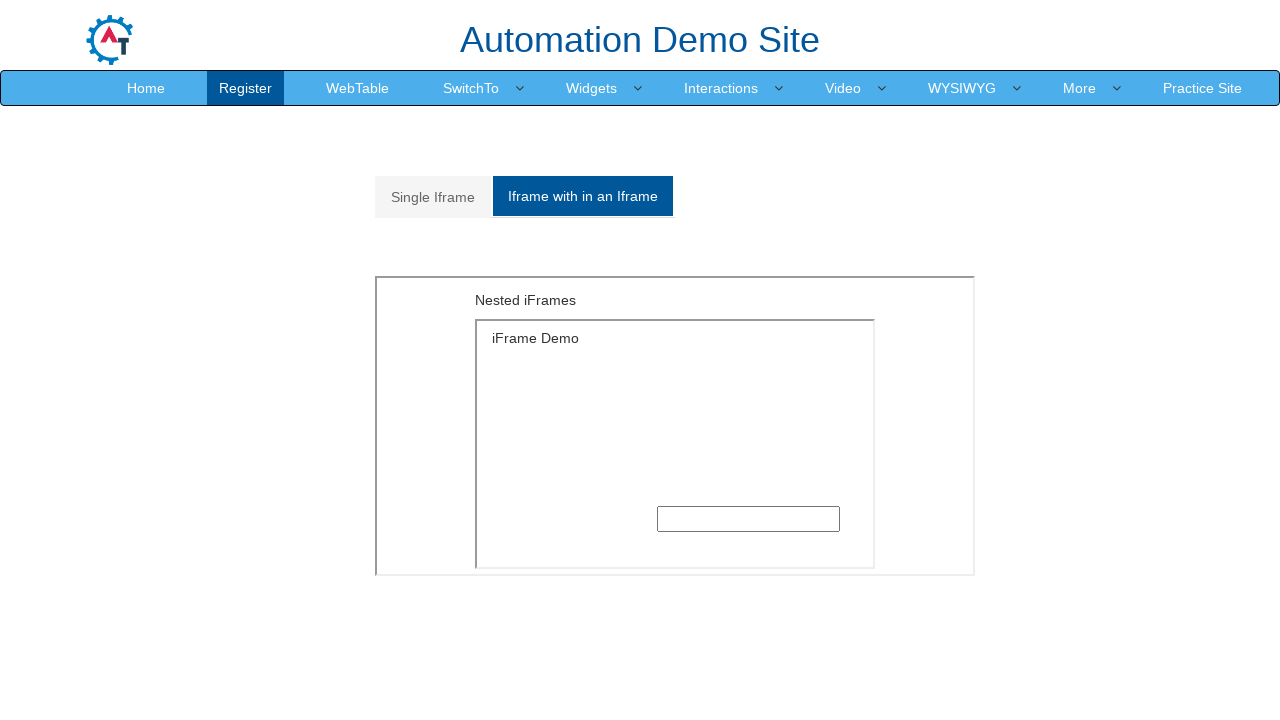

Located outer iframe for nested iframe scenario
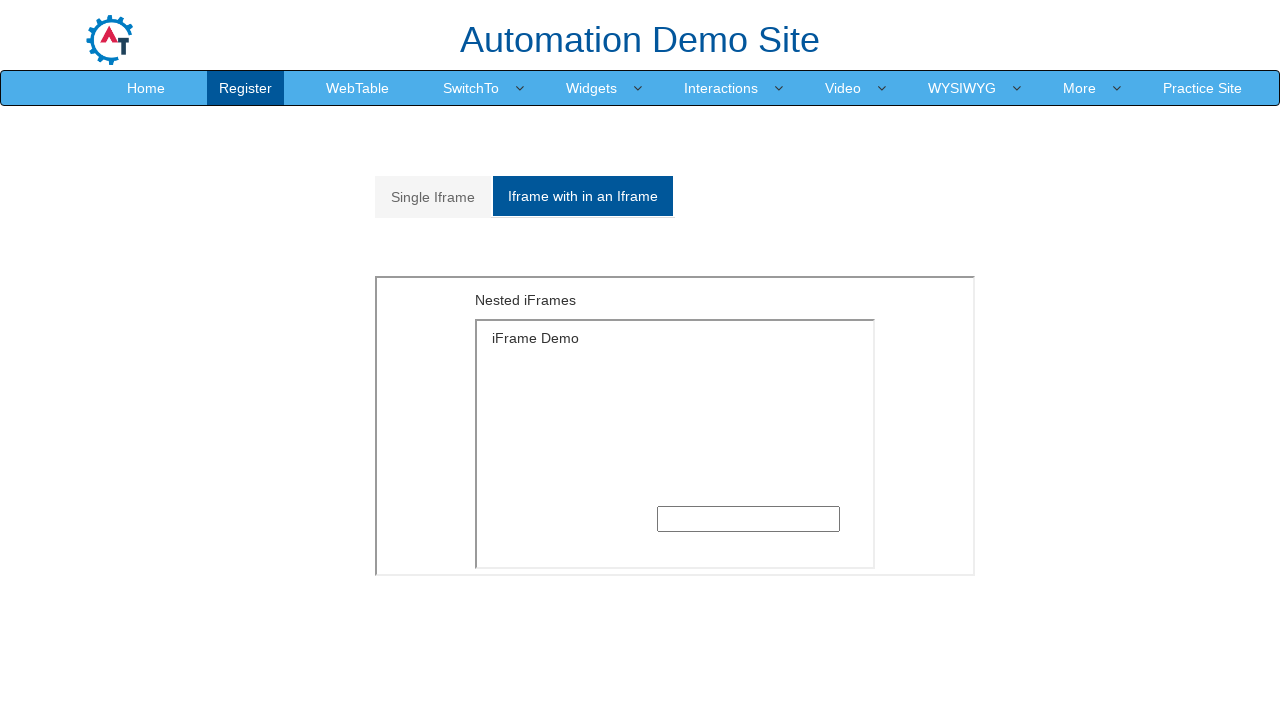

Located inner iframe nested within outer iframe
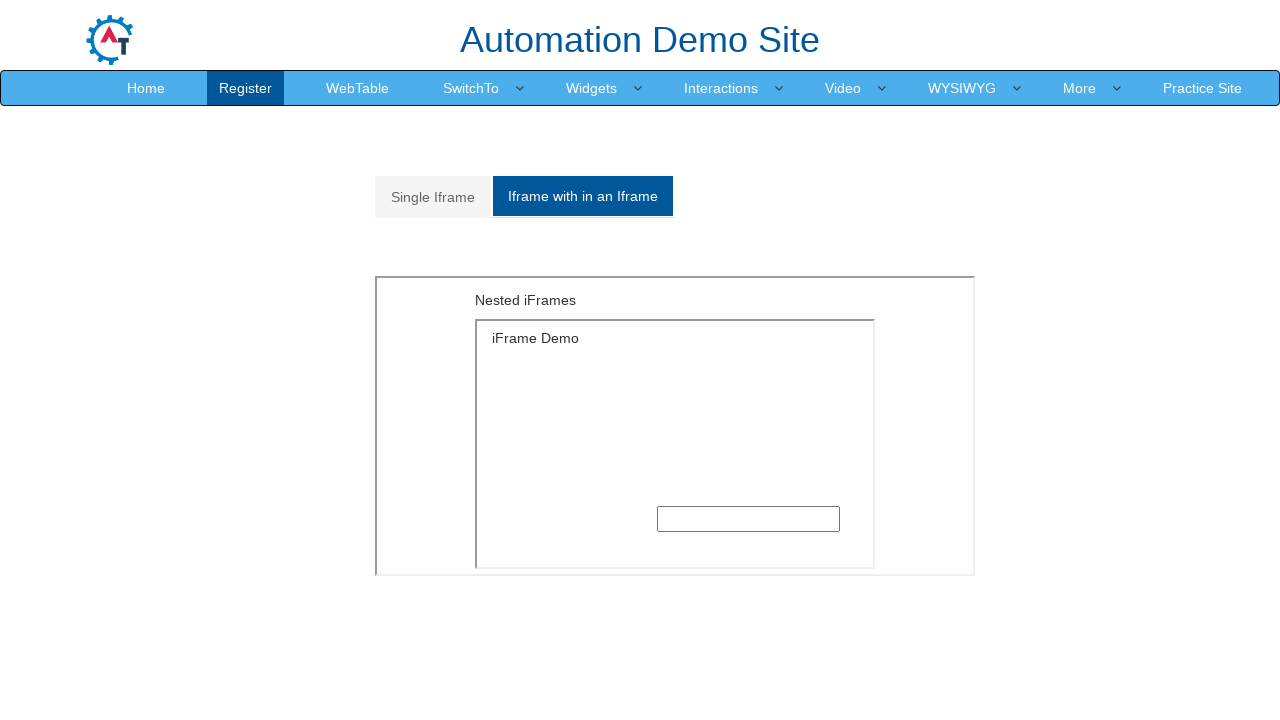

Filled text input in nested iframe with 'Python' on iframe >> nth=1 >> internal:control=enter-frame >> iframe >> nth=0 >> internal:c
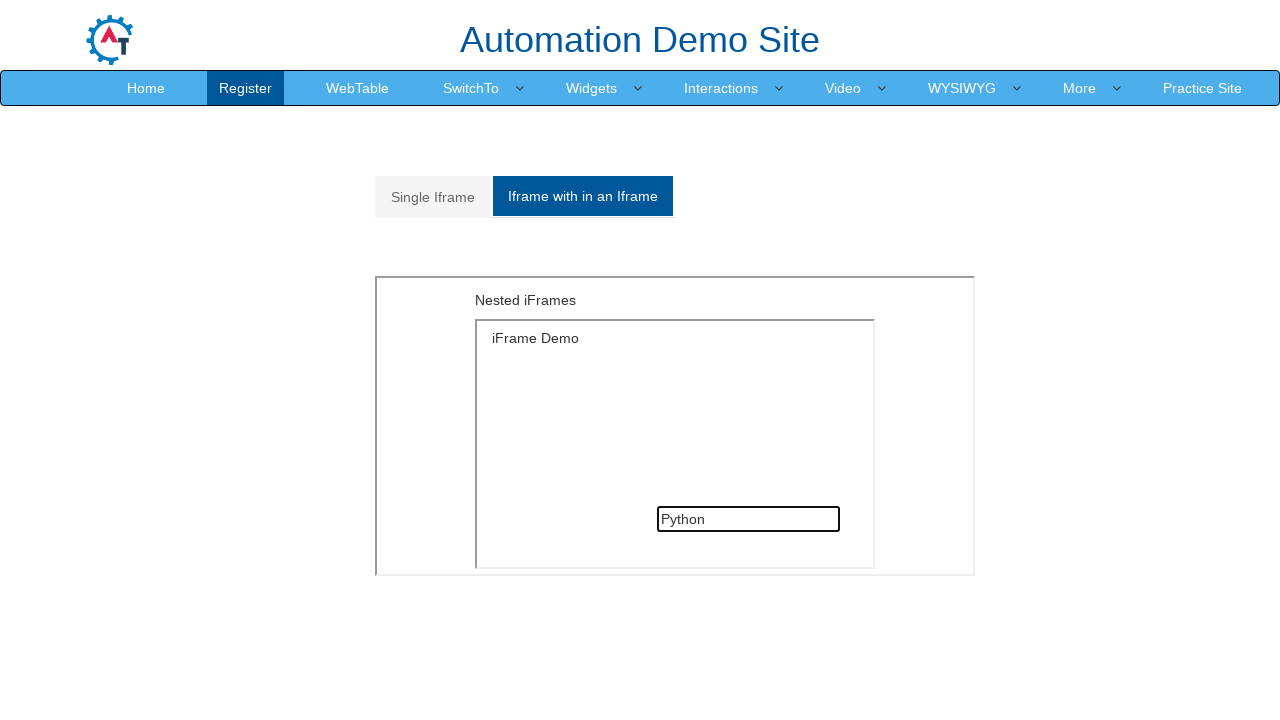

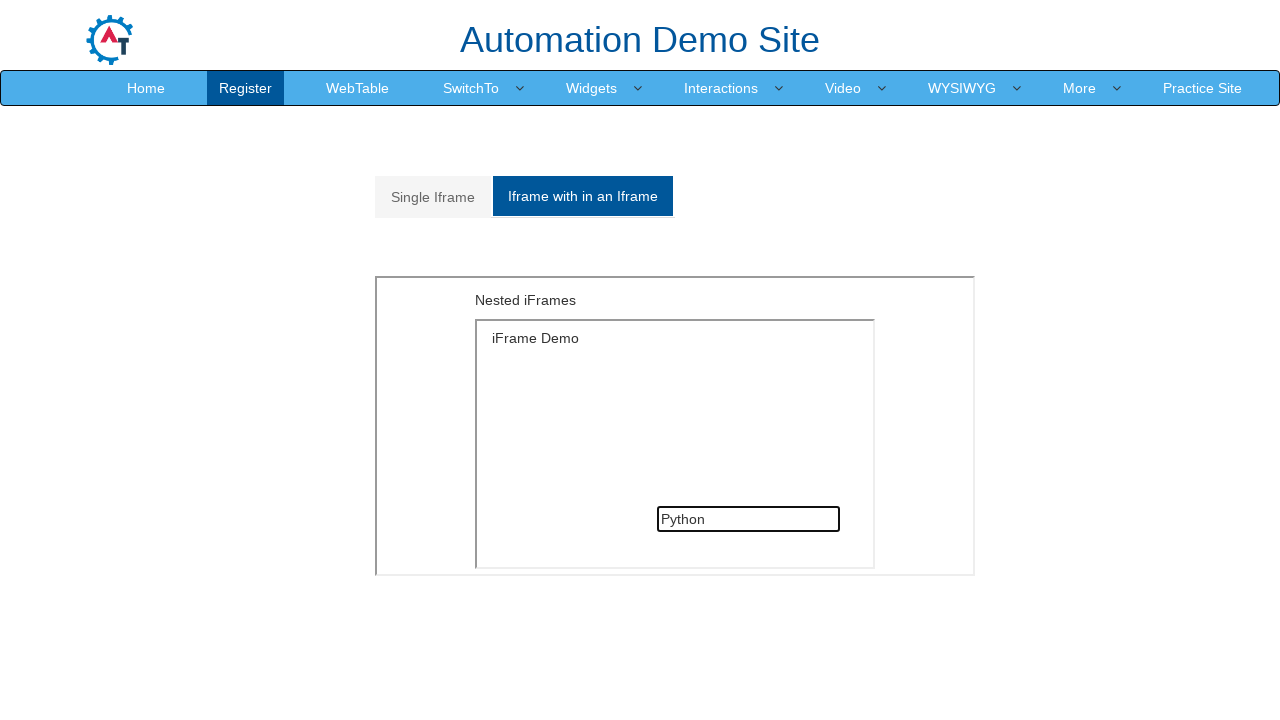